Tests that the Clear completed button is hidden when there are no completed items

Starting URL: https://demo.playwright.dev/todomvc

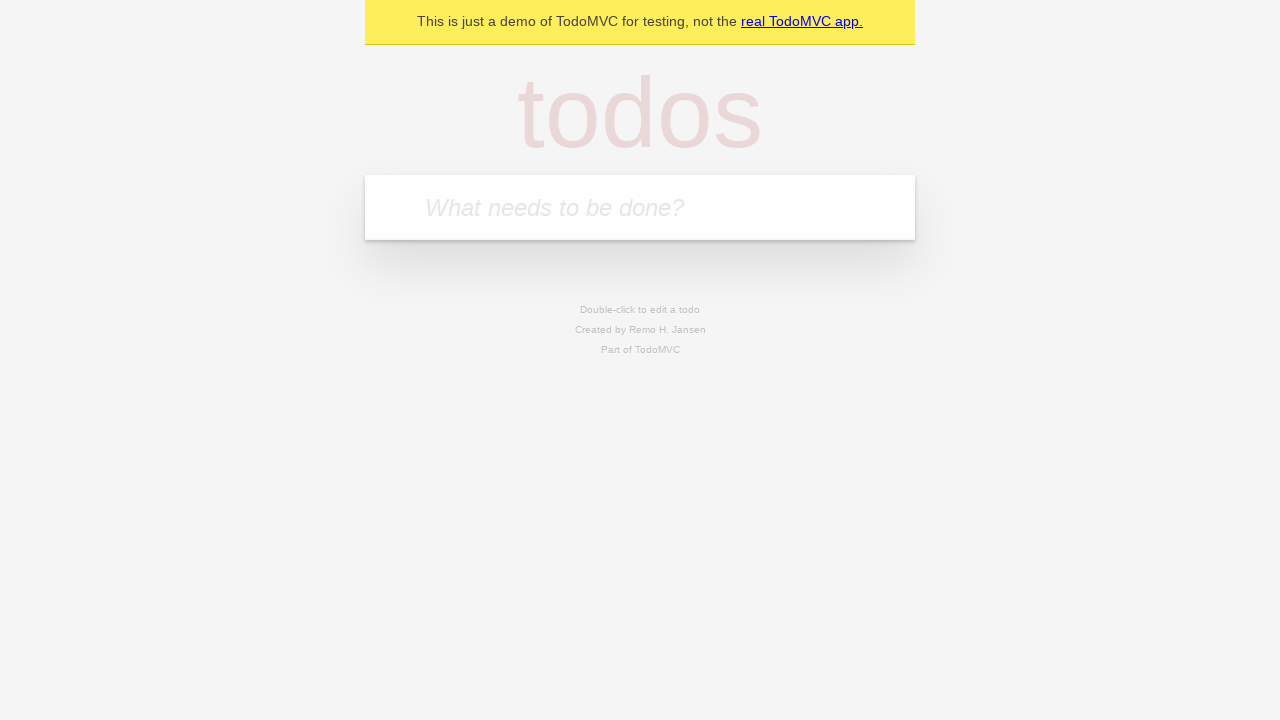

Filled todo input with 'buy some cheese' on internal:attr=[placeholder="What needs to be done?"i]
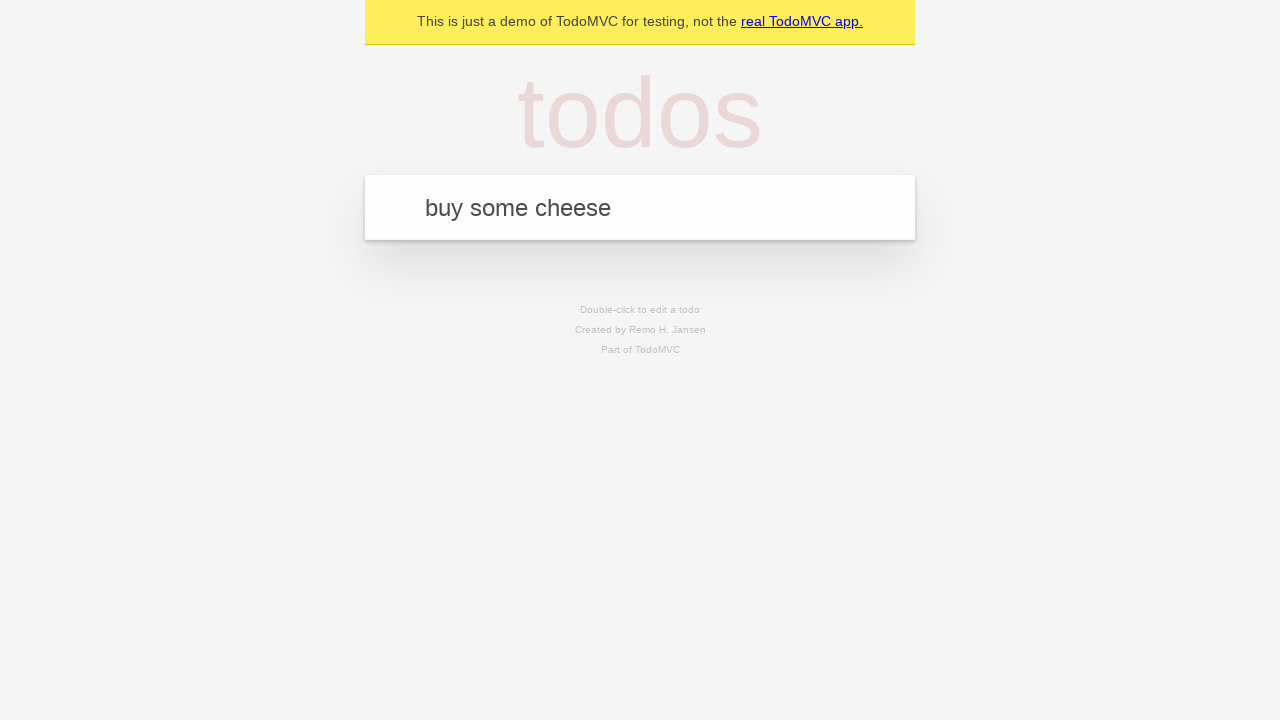

Pressed Enter to create todo 'buy some cheese' on internal:attr=[placeholder="What needs to be done?"i]
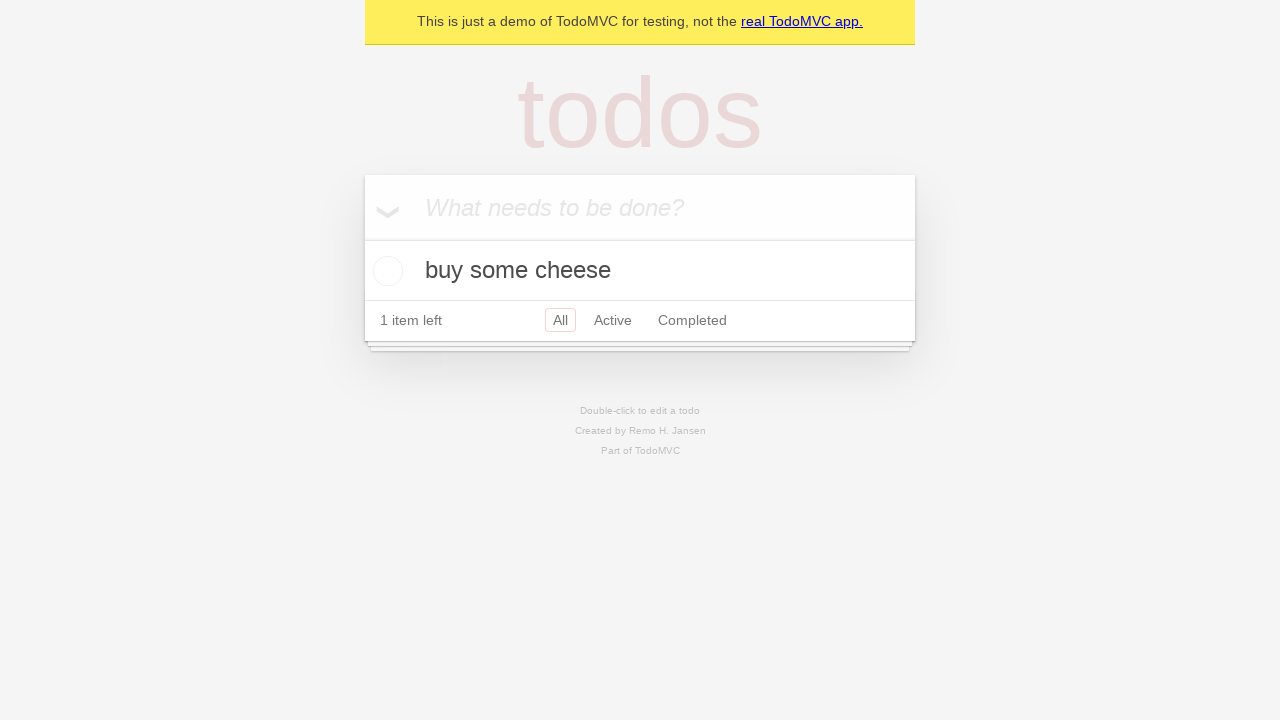

Filled todo input with 'feed the cat' on internal:attr=[placeholder="What needs to be done?"i]
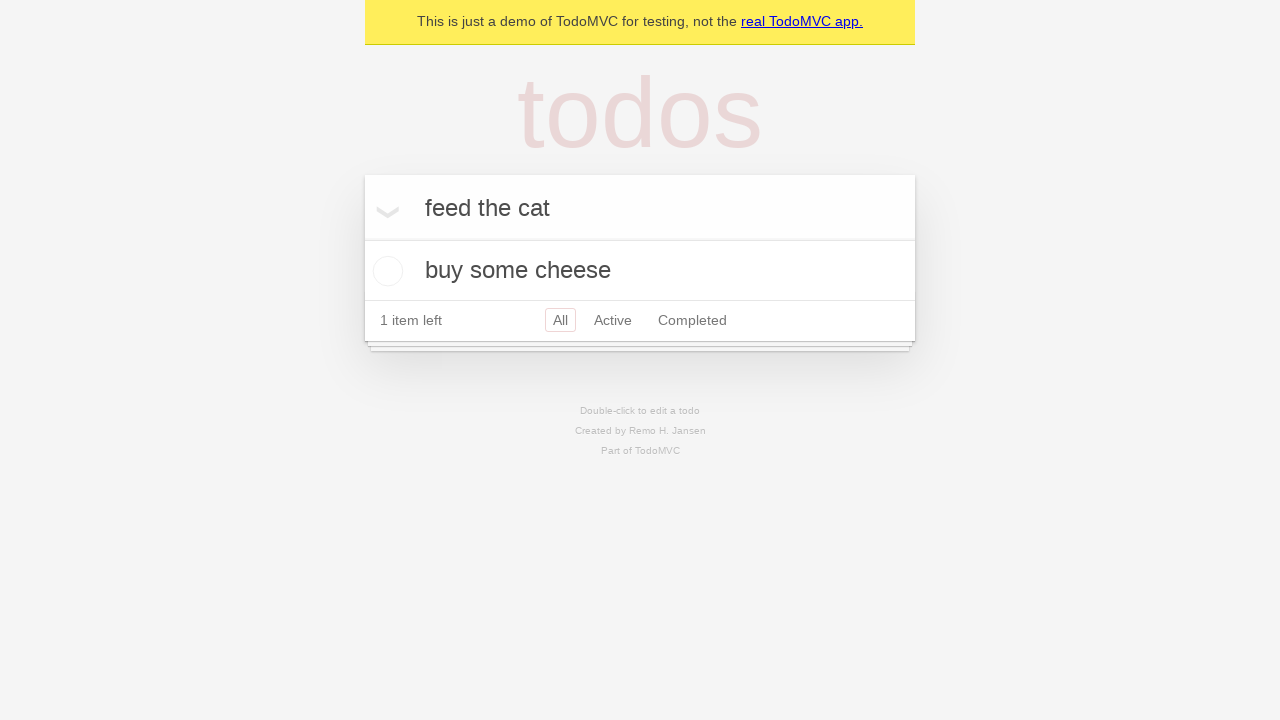

Pressed Enter to create todo 'feed the cat' on internal:attr=[placeholder="What needs to be done?"i]
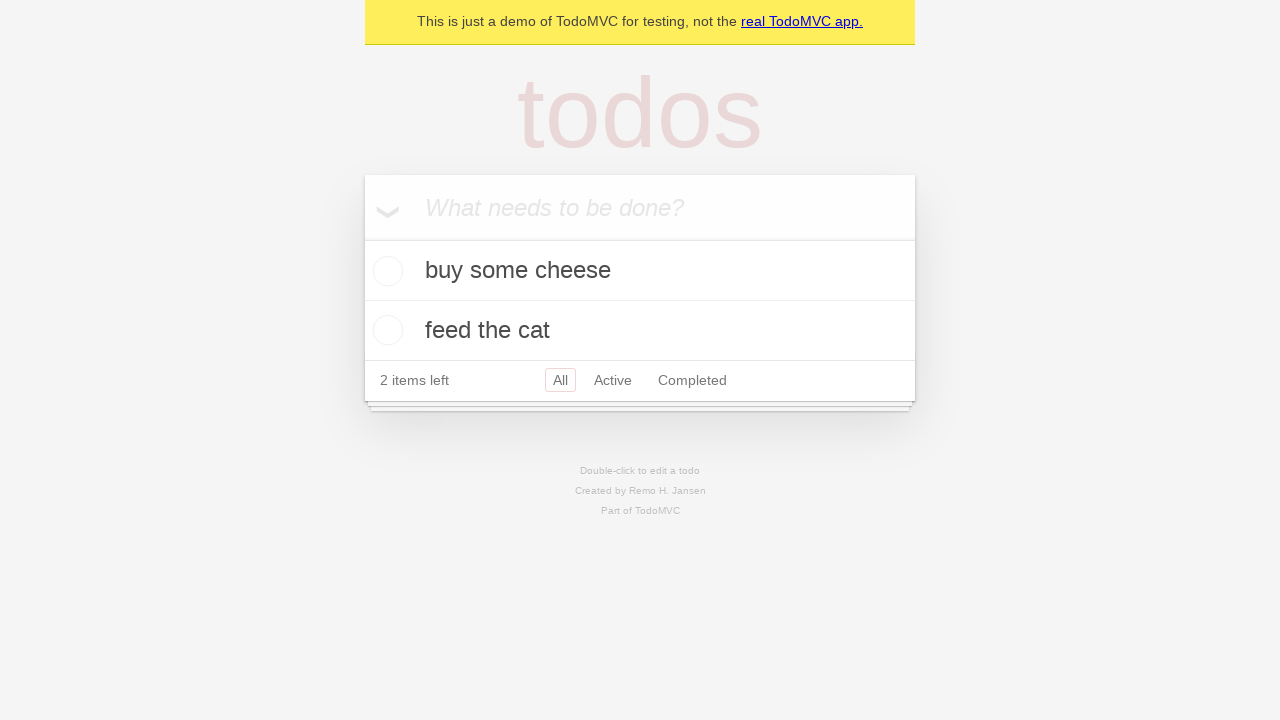

Filled todo input with 'book a doctors appointment' on internal:attr=[placeholder="What needs to be done?"i]
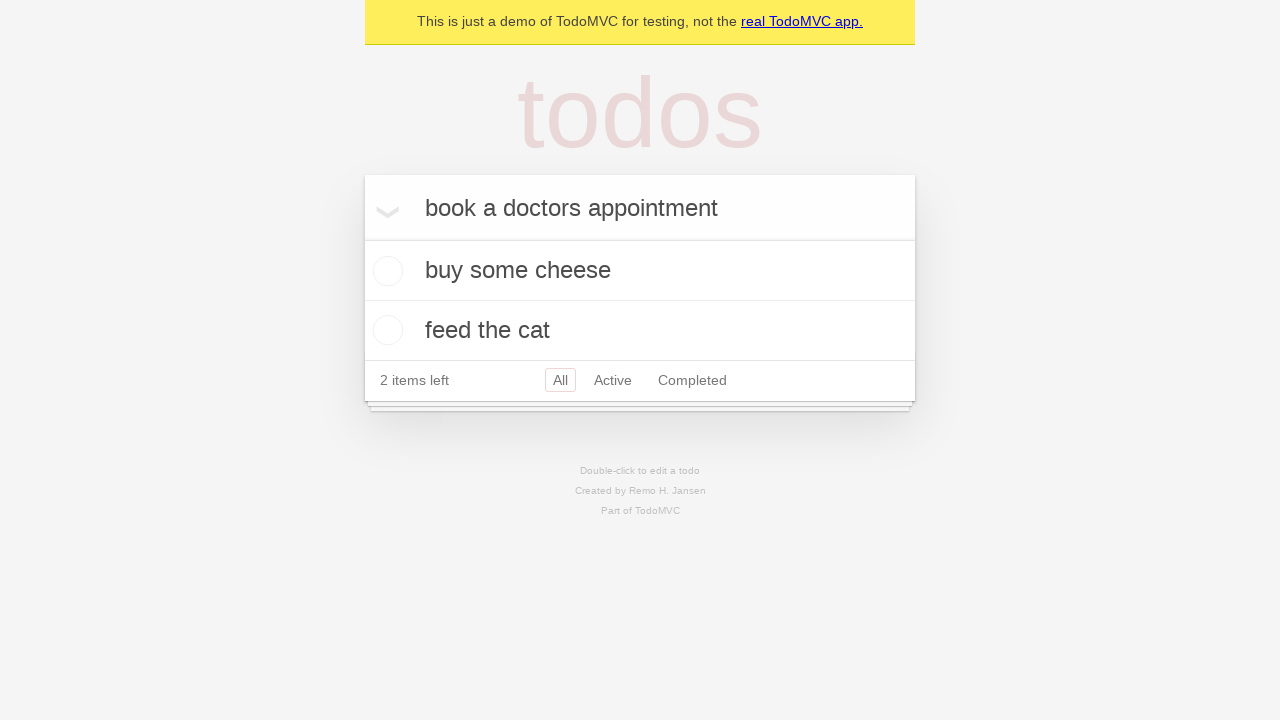

Pressed Enter to create todo 'book a doctors appointment' on internal:attr=[placeholder="What needs to be done?"i]
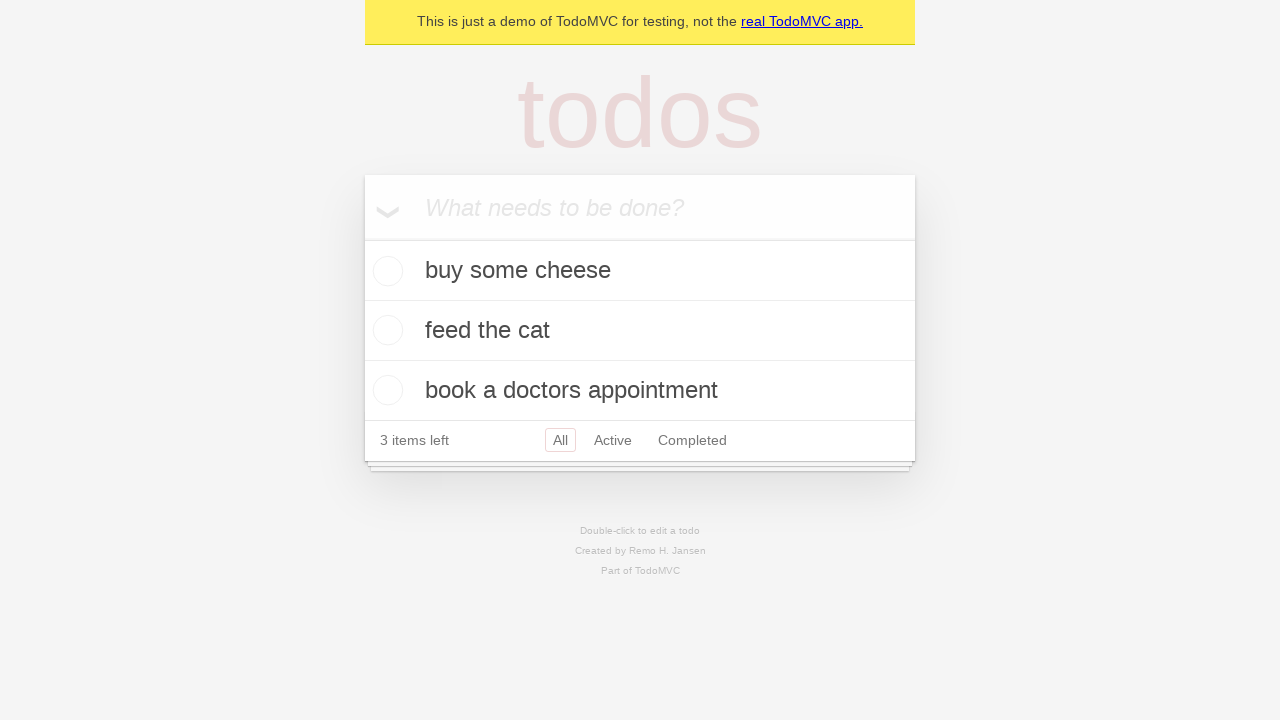

Checked the first todo item as completed at (385, 271) on .todo-list li .toggle >> nth=0
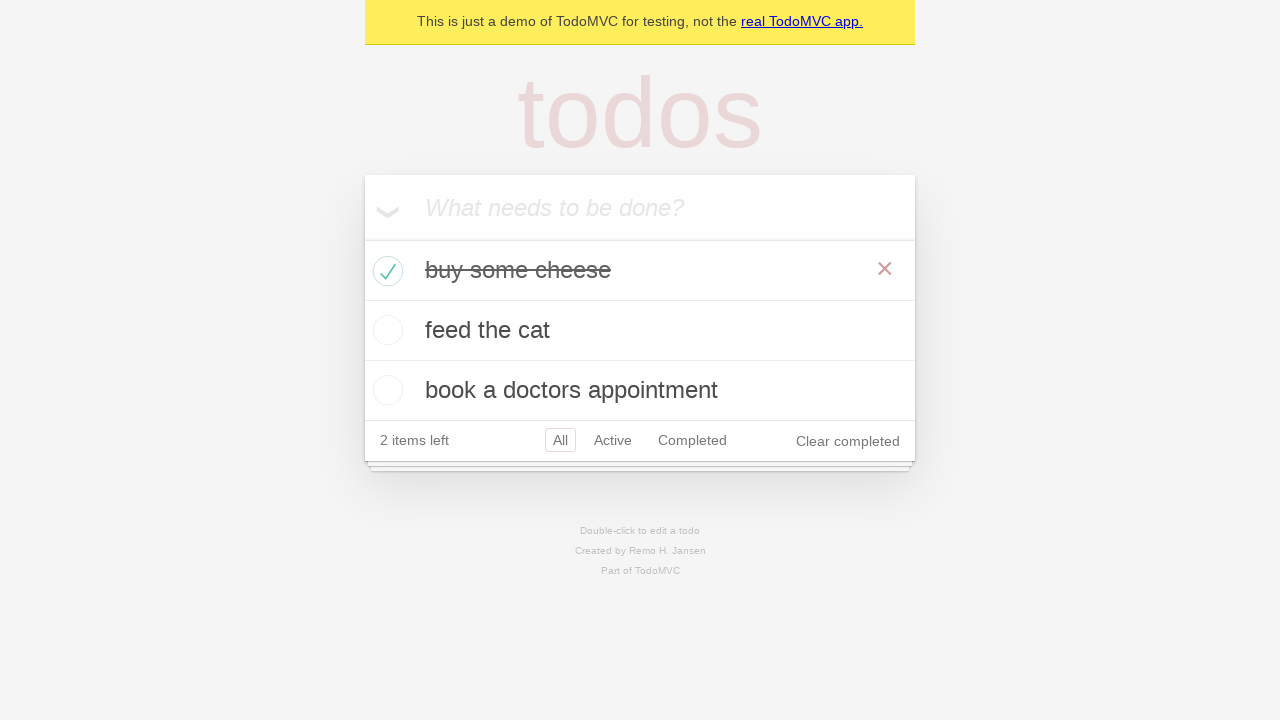

Clicked 'Clear completed' button to remove completed todo at (848, 441) on internal:role=button[name="Clear completed"i]
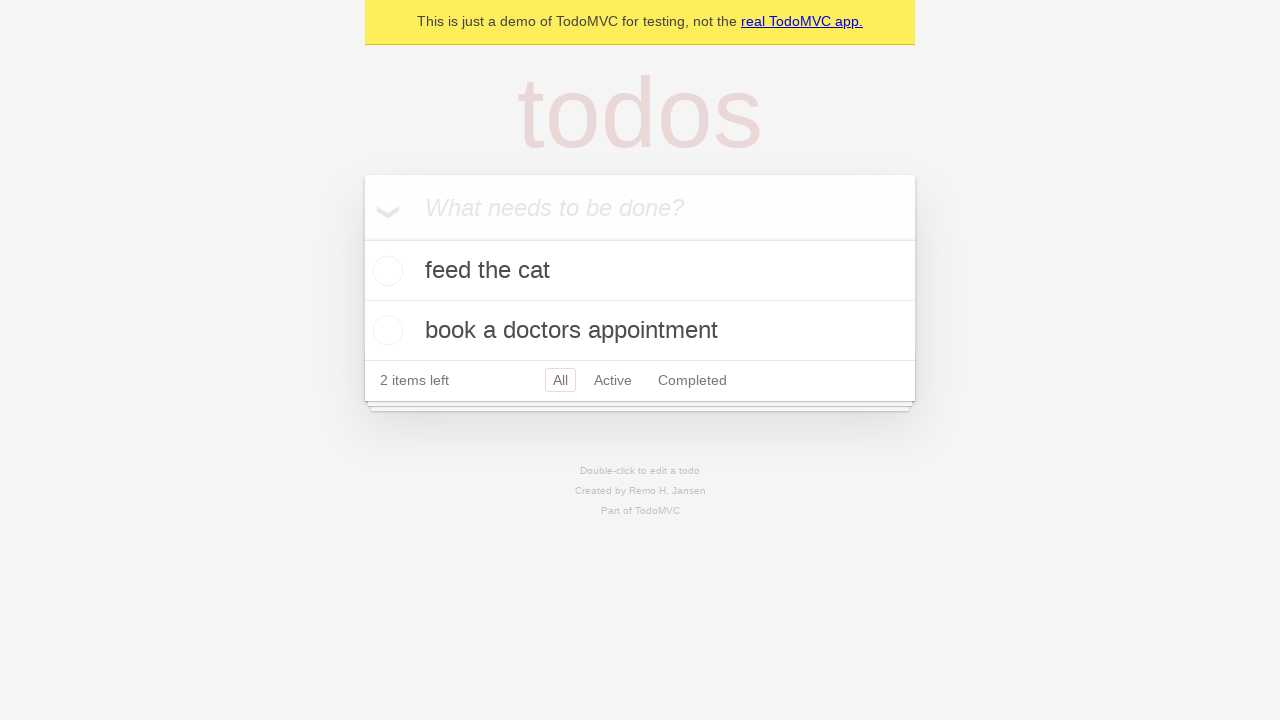

Verified 'Clear completed' button is now hidden since there are no more completed items
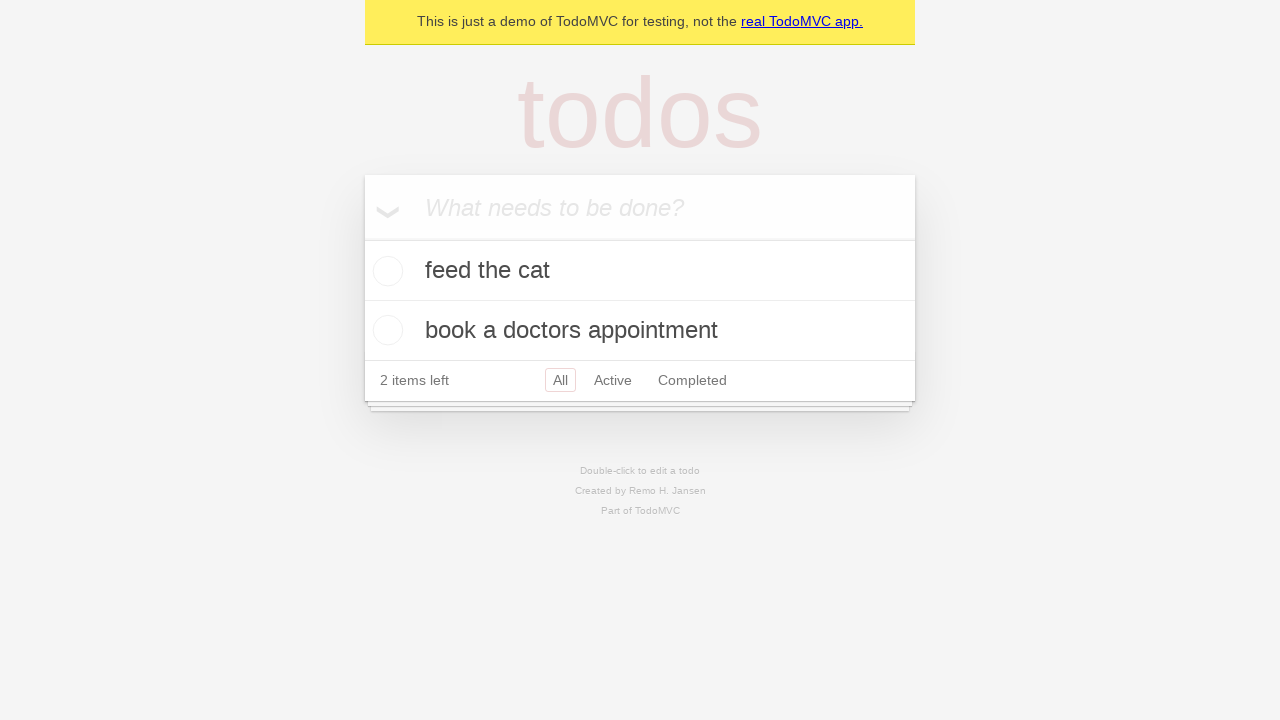

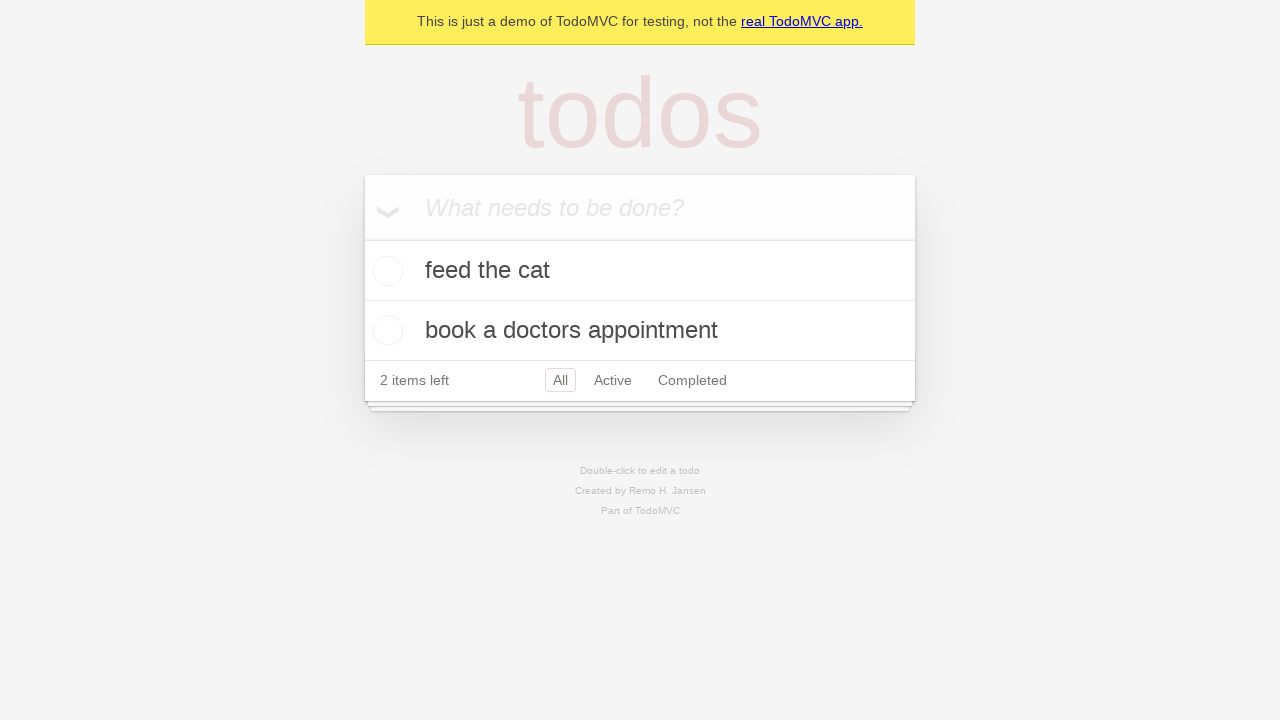